Navigates to W3Schools HTML tables page and locates a specific cell within a table using chained element selection

Starting URL: https://www.w3schools.com/html/html_tables.asp

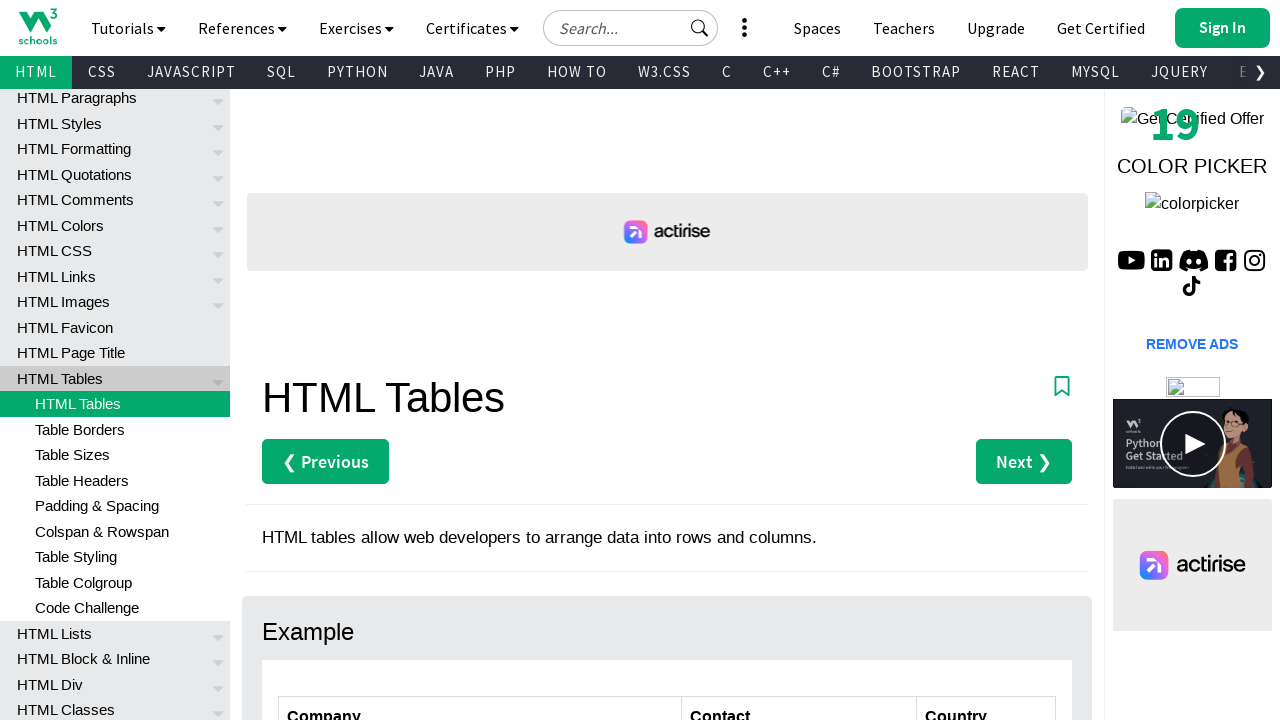

Navigated to W3Schools HTML tables page
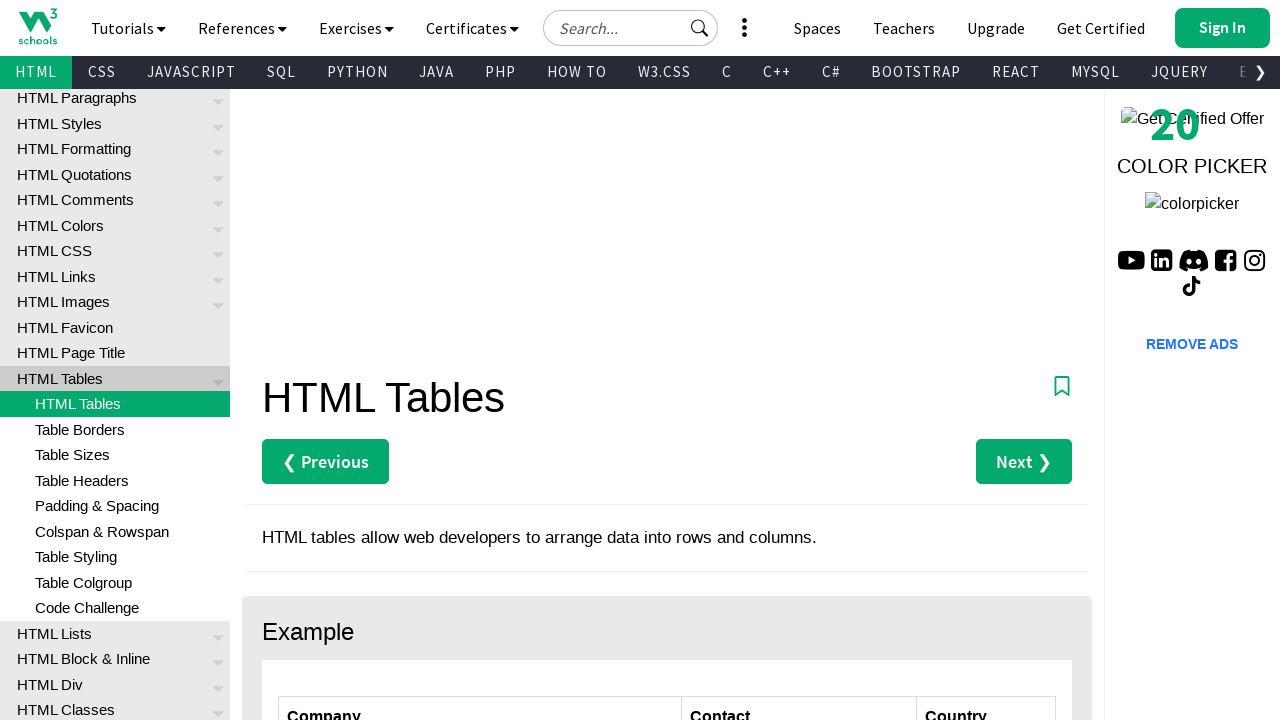

Located specific table cell using chained selectors (row 3, column 2 in customers table)
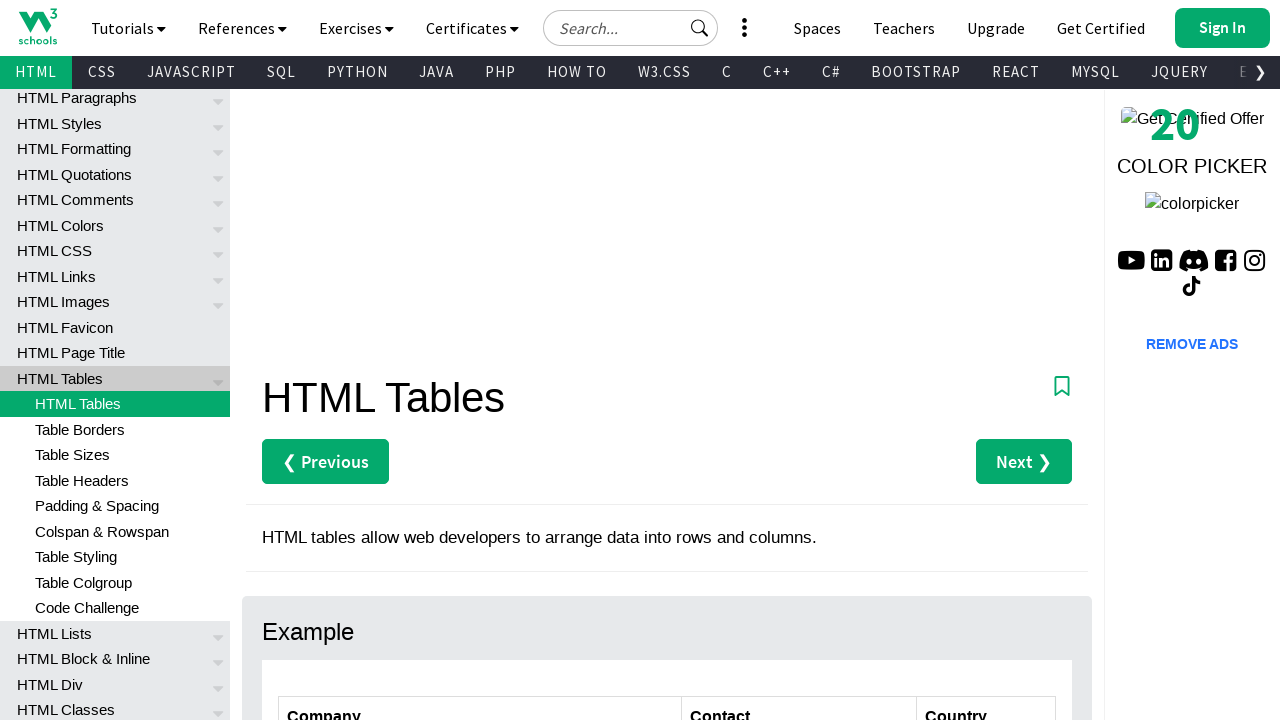

Table cell became visible
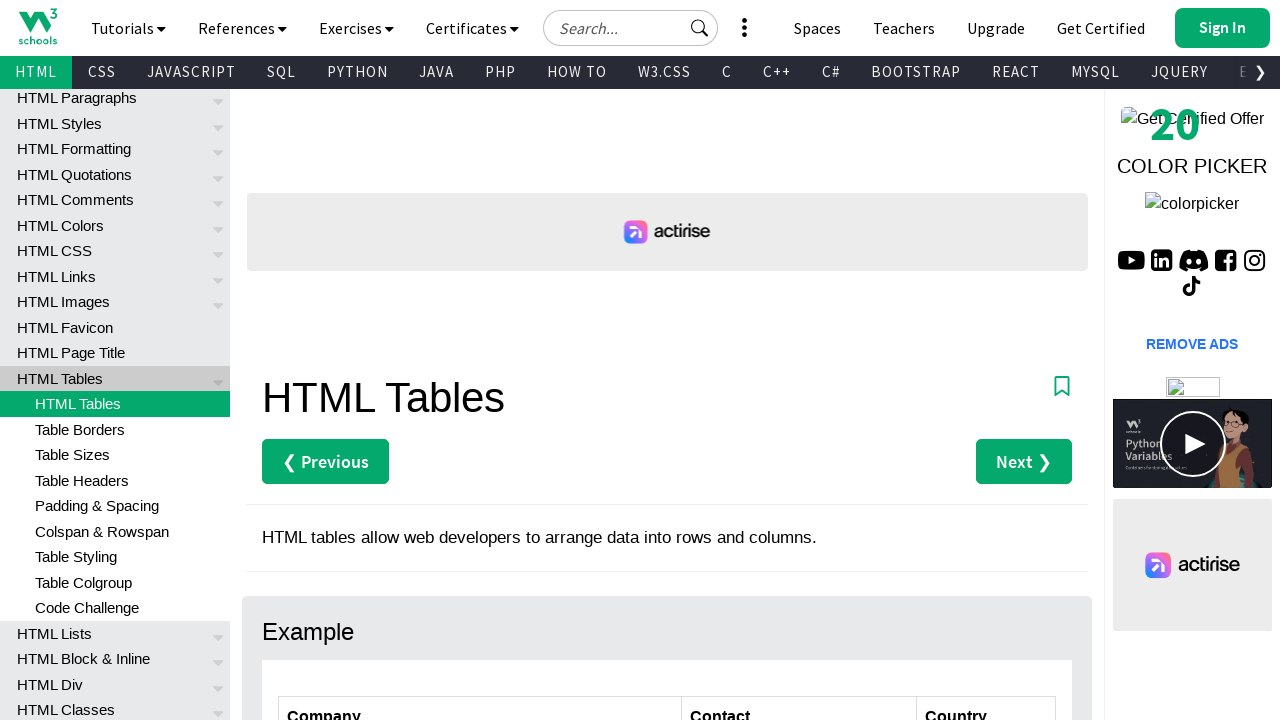

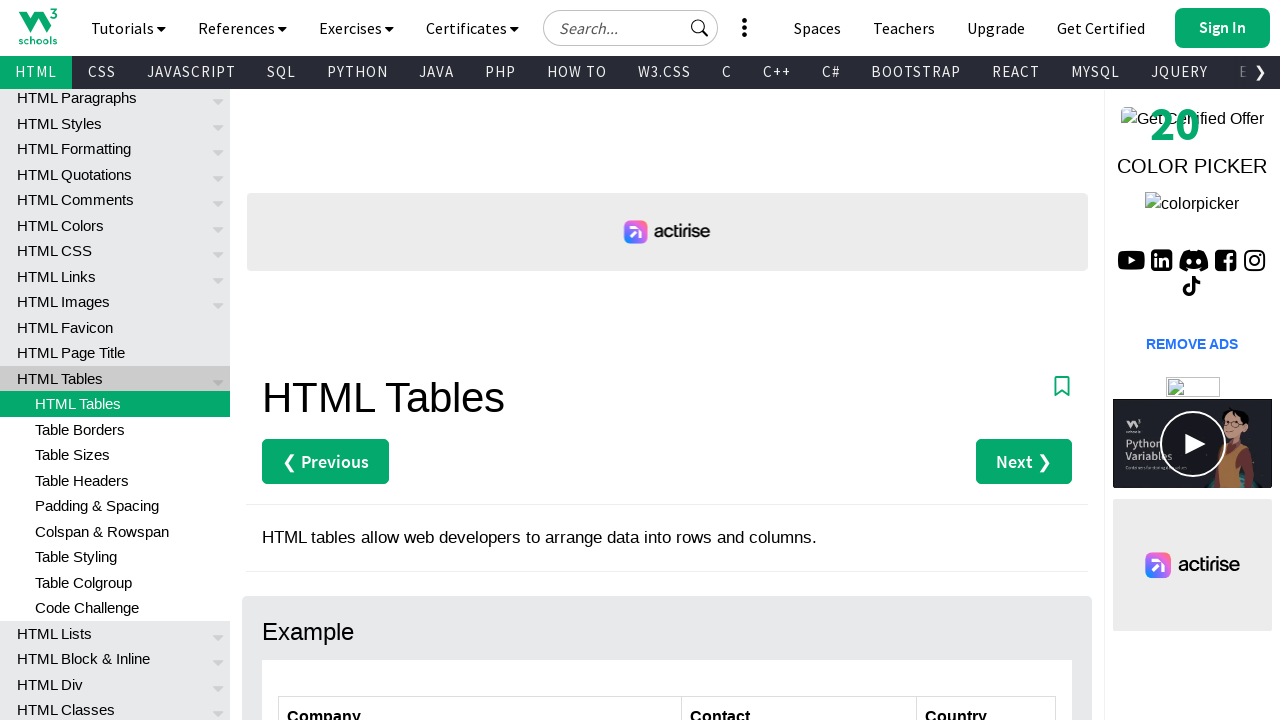